Tests that clicking Clear completed removes all completed items from the list

Starting URL: https://demo.playwright.dev/todomvc

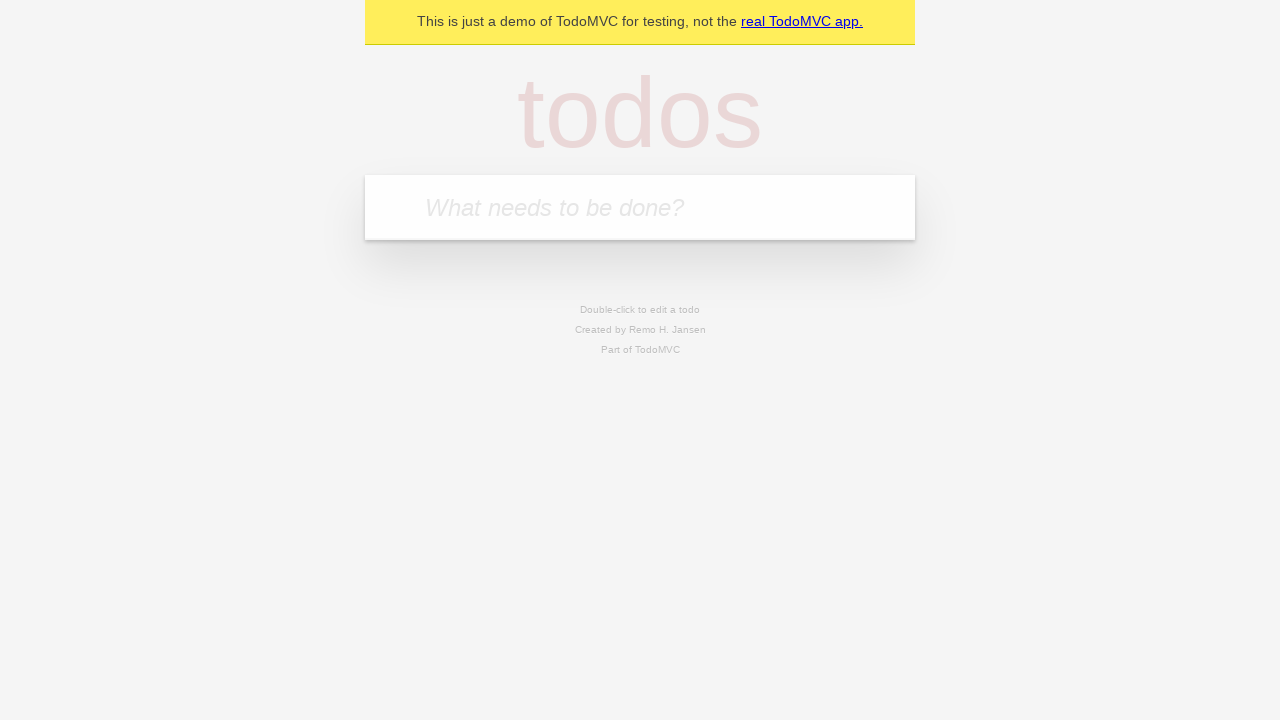

Filled todo input with 'buy some cheese' on internal:attr=[placeholder="What needs to be done?"i]
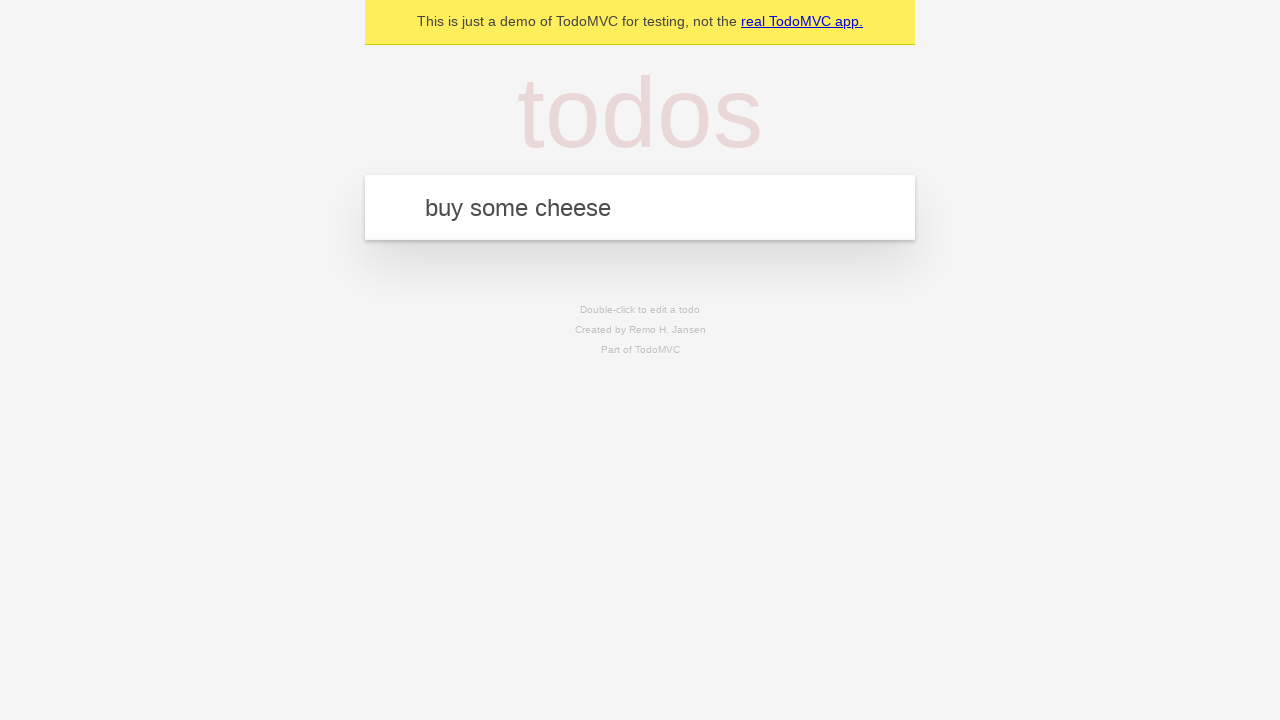

Pressed Enter to add first todo on internal:attr=[placeholder="What needs to be done?"i]
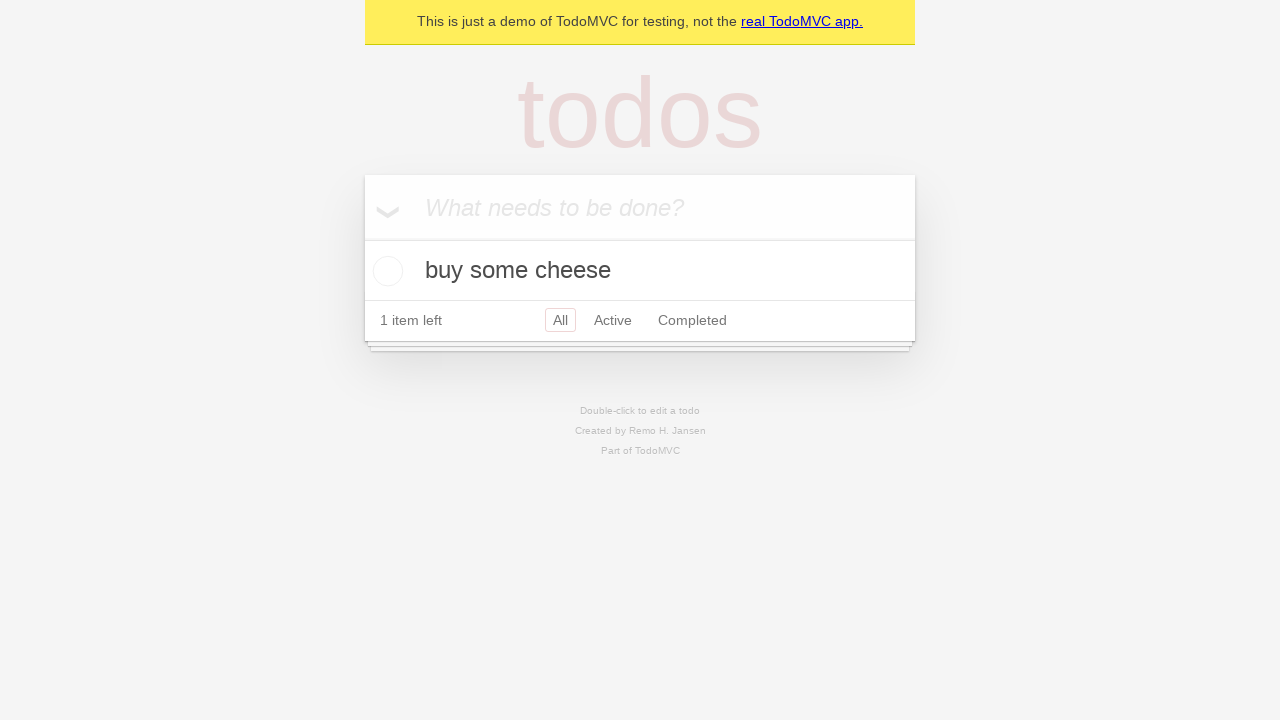

Filled todo input with 'feed the cat' on internal:attr=[placeholder="What needs to be done?"i]
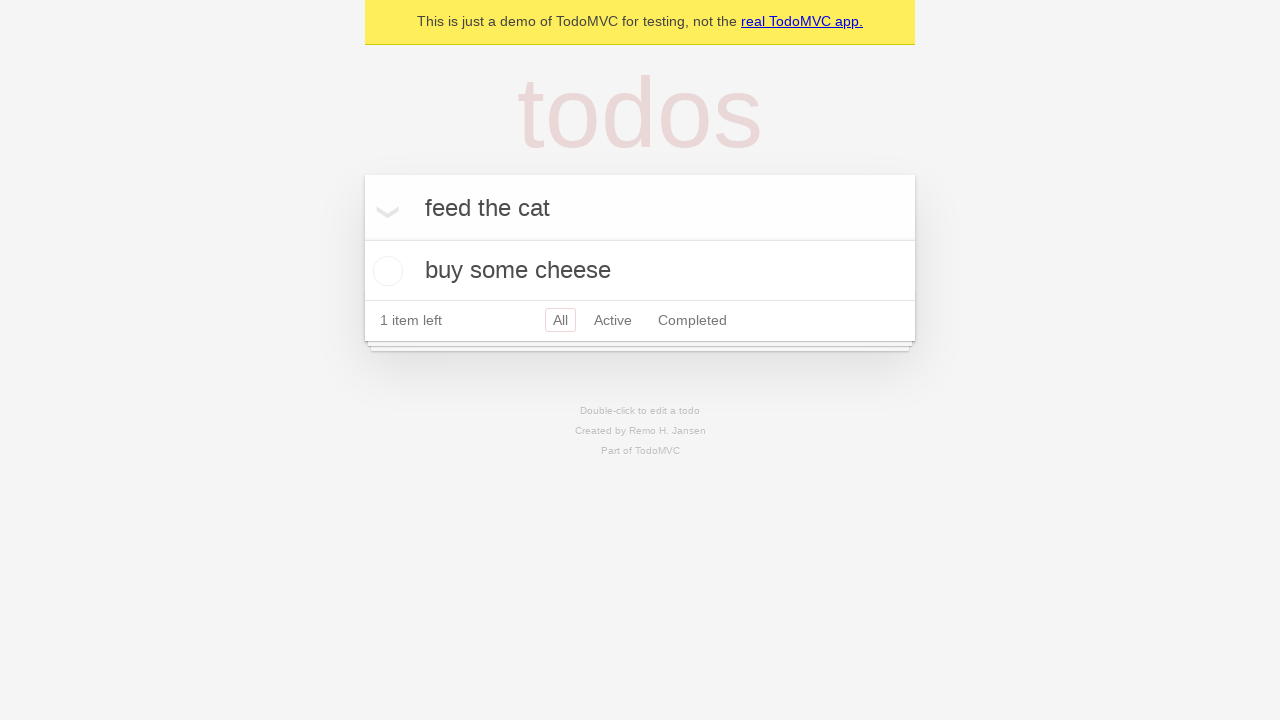

Pressed Enter to add second todo on internal:attr=[placeholder="What needs to be done?"i]
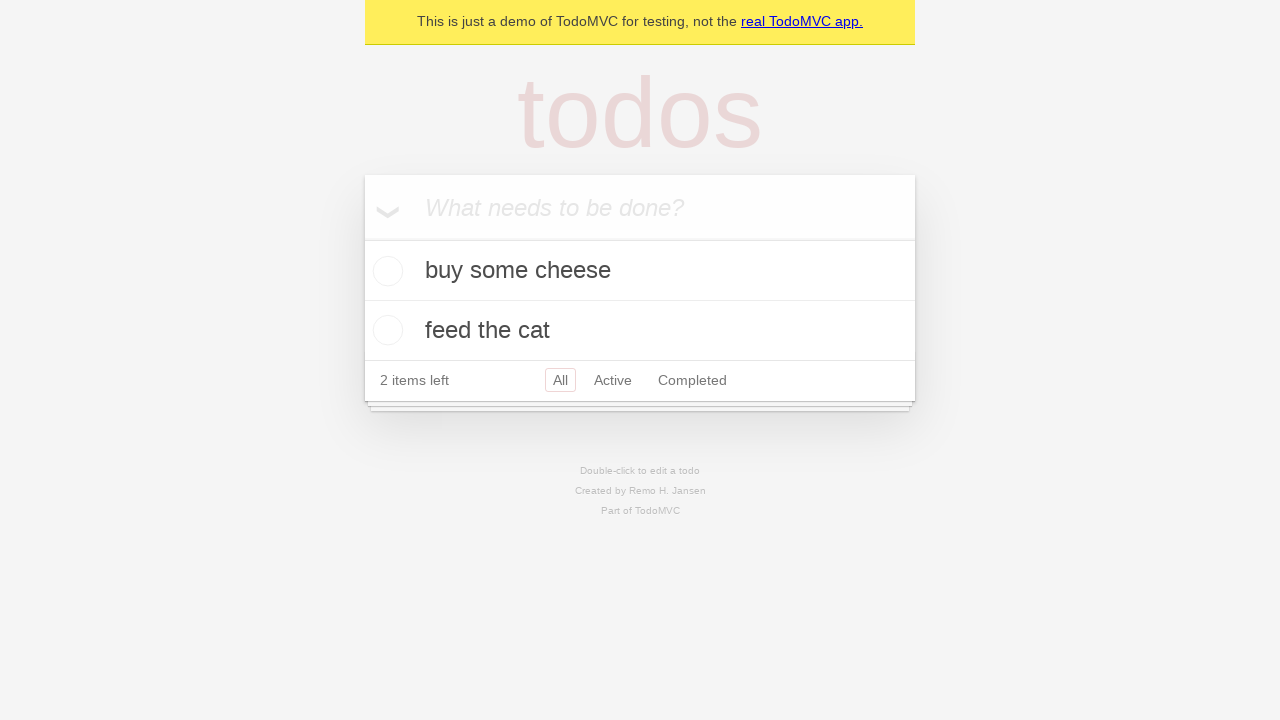

Filled todo input with 'book a doctors appointment' on internal:attr=[placeholder="What needs to be done?"i]
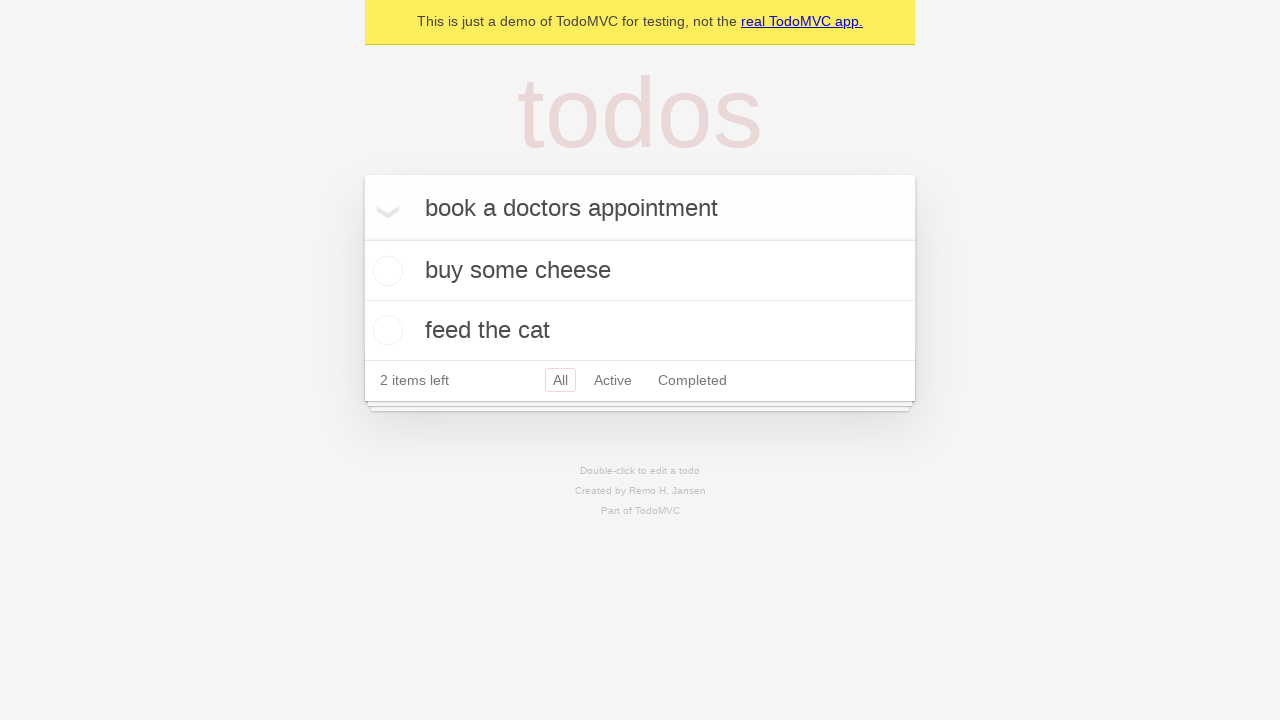

Pressed Enter to add third todo on internal:attr=[placeholder="What needs to be done?"i]
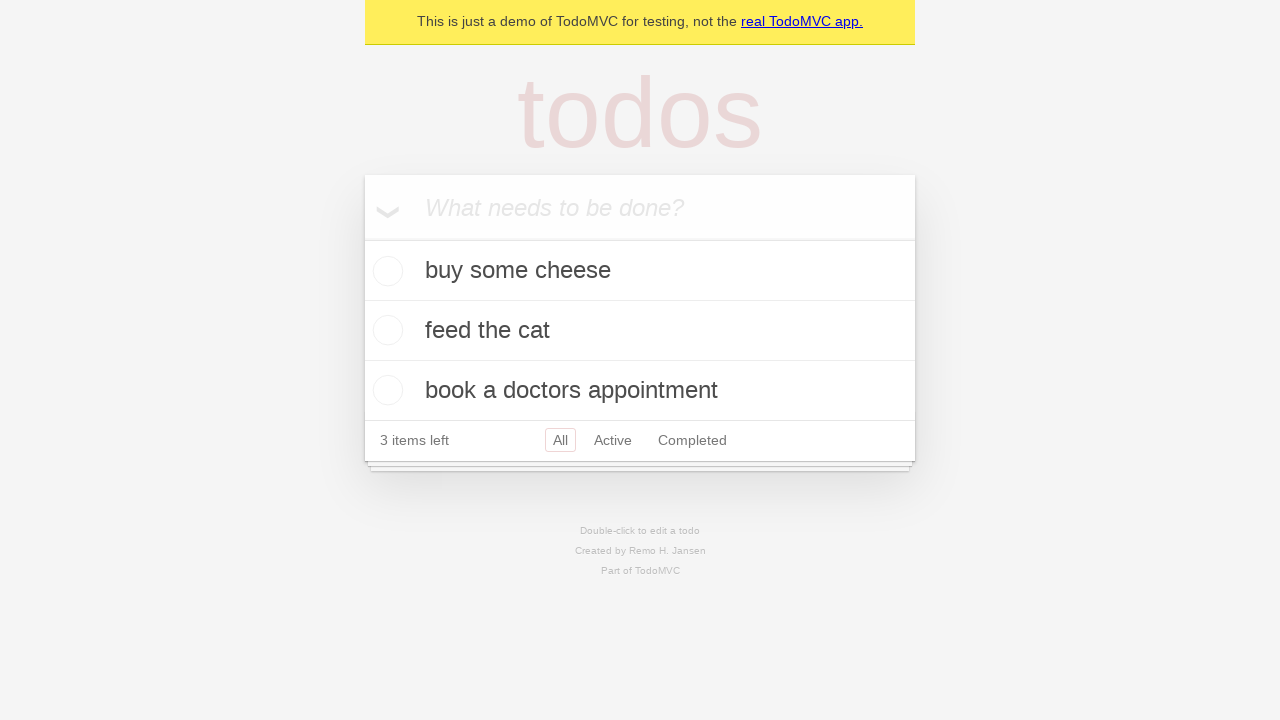

Waited for third todo to appear in the list
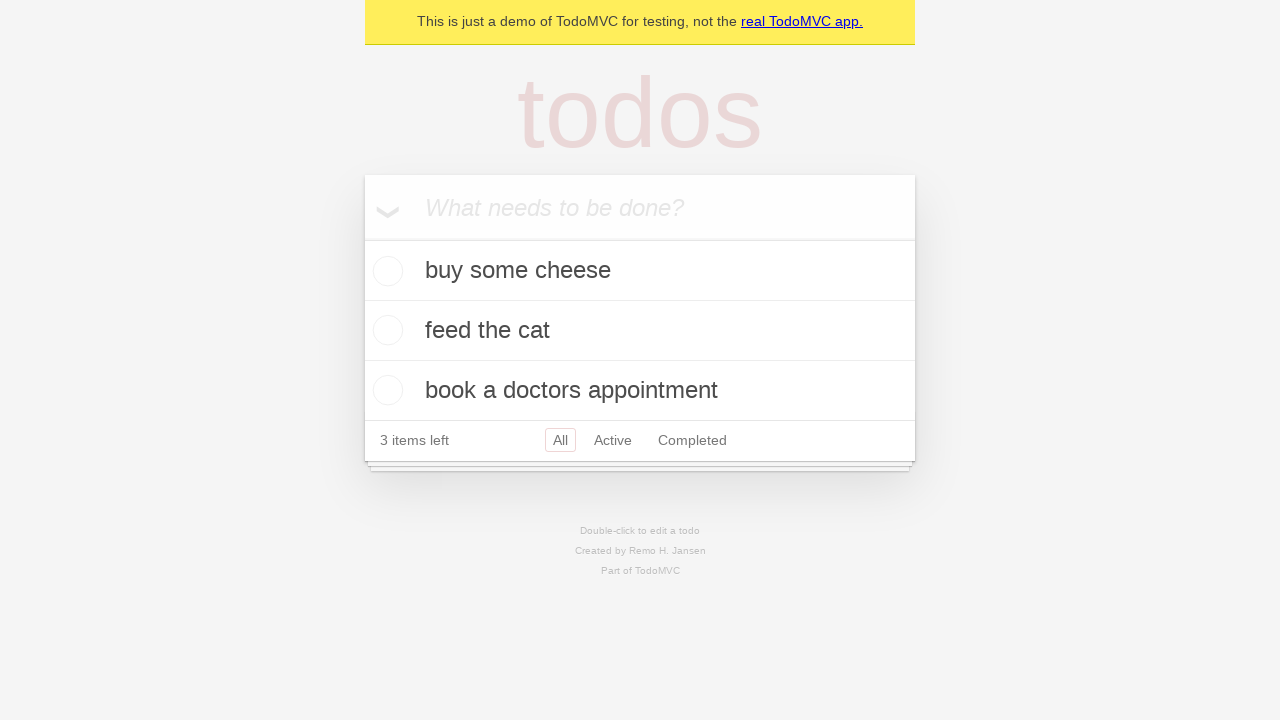

Checked the second todo item to mark it as completed at (385, 330) on [data-testid='todo-item'] >> nth=1 >> internal:role=checkbox
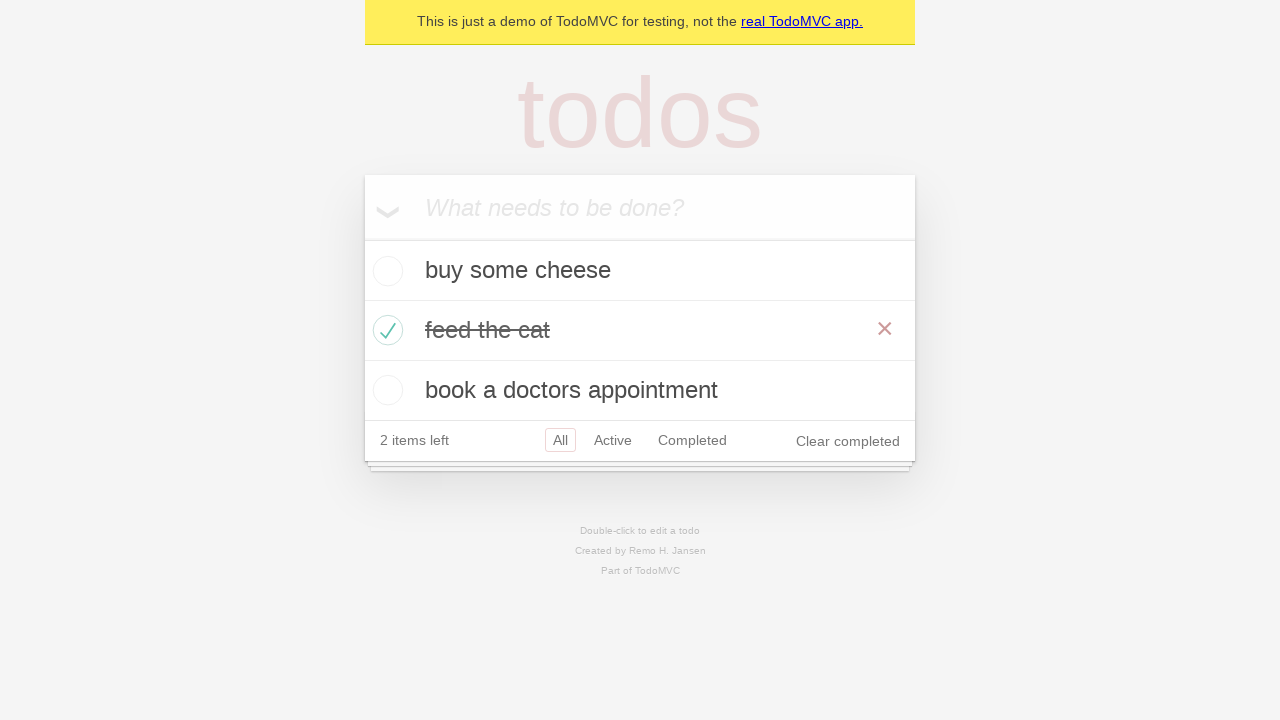

Clicked 'Clear completed' button to remove completed items at (848, 441) on internal:role=button[name="Clear completed"i]
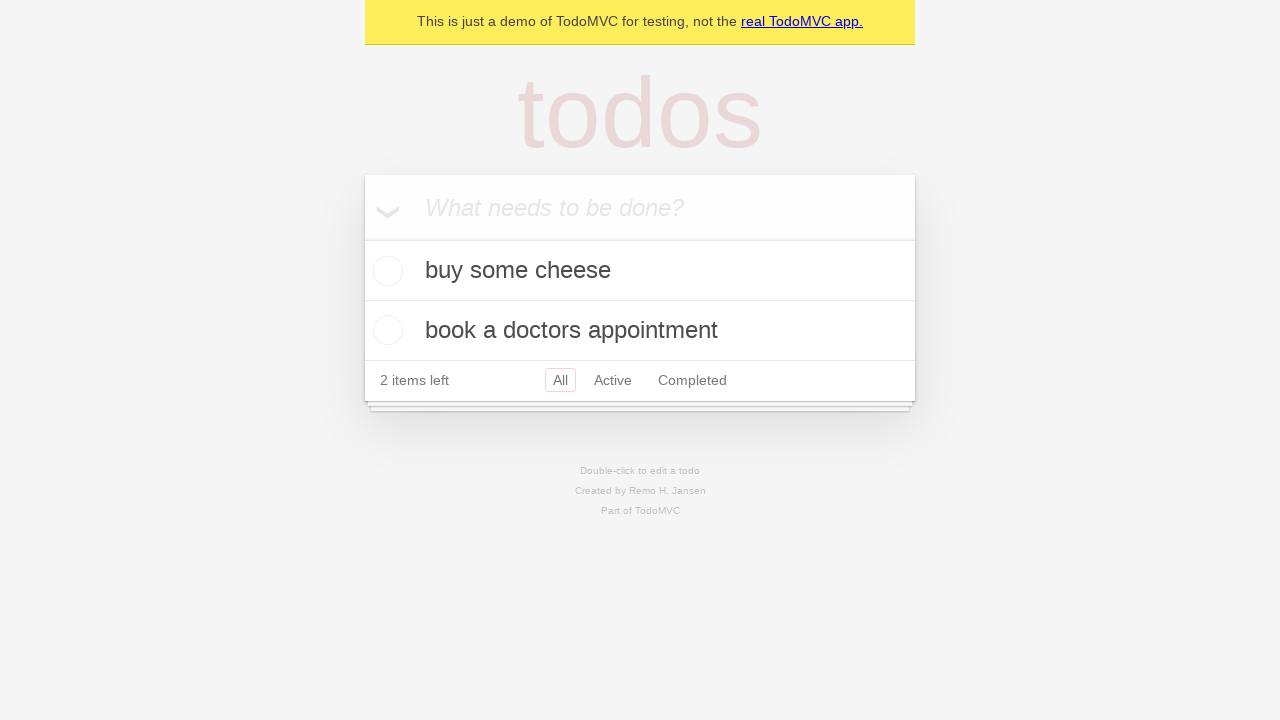

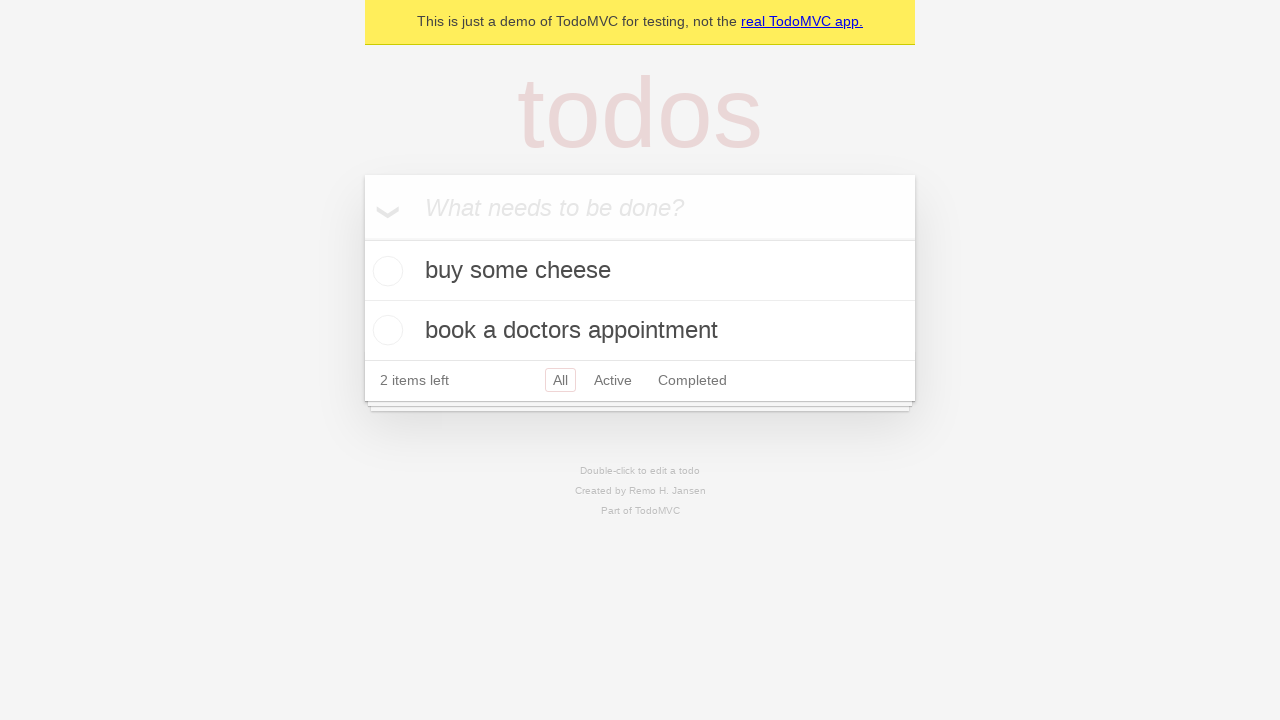